Tests mouse over functionality by clicking on a link twice and verifying the click count increases to 2

Starting URL: http://www.uitestingplayground.com/mouseover

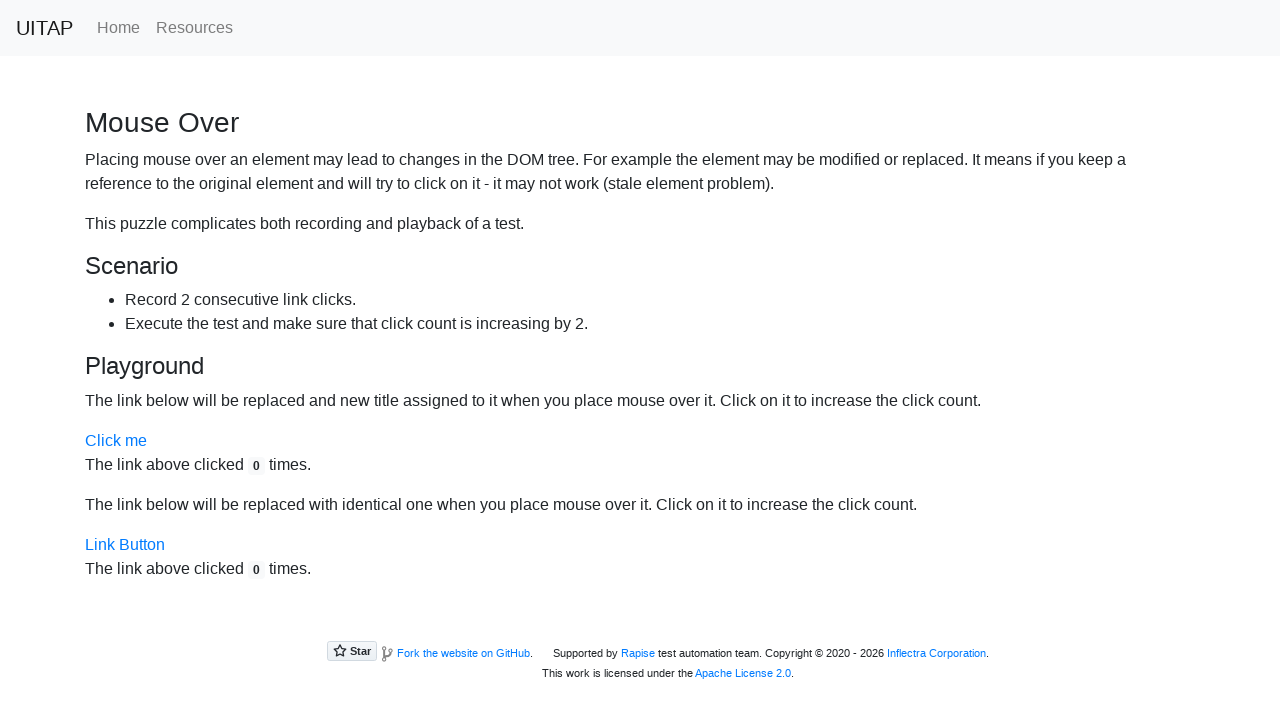

Clicked 'Click me' link for the first time at (116, 441) on internal:text="Click me"i
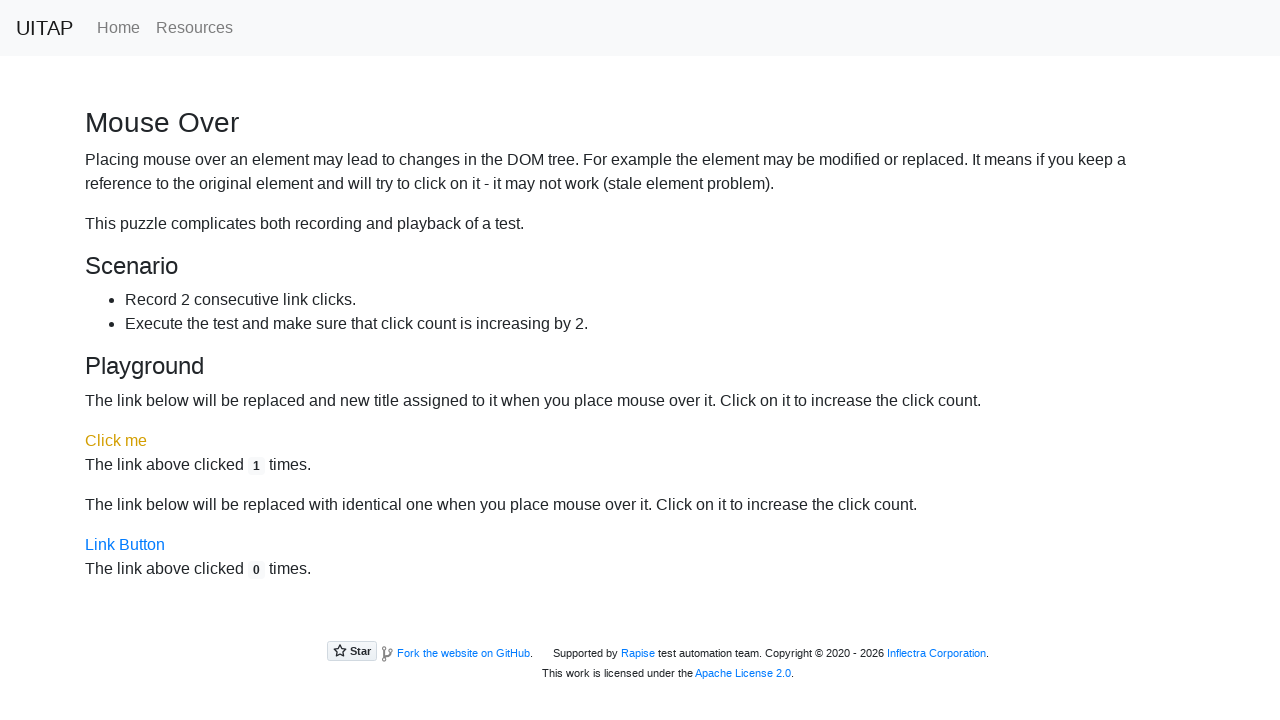

Clicked 'Click me' link for the second time at (116, 441) on internal:text="Click me"i
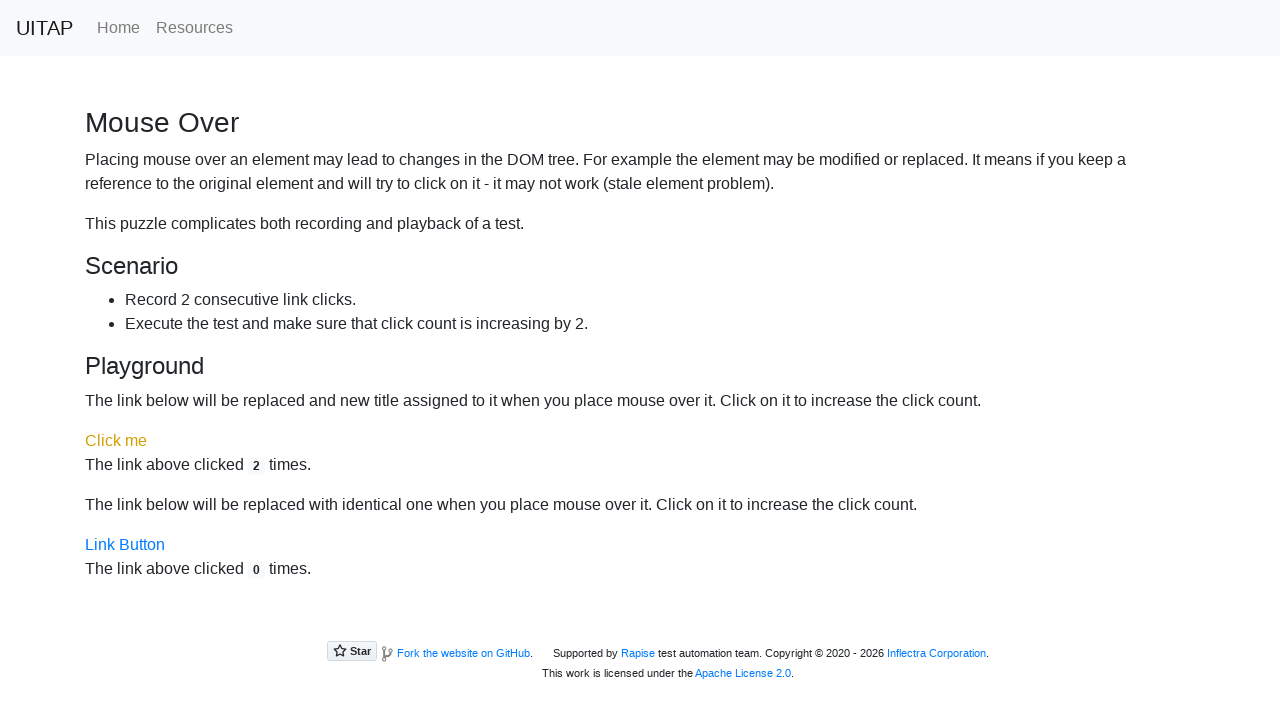

Click count element loaded
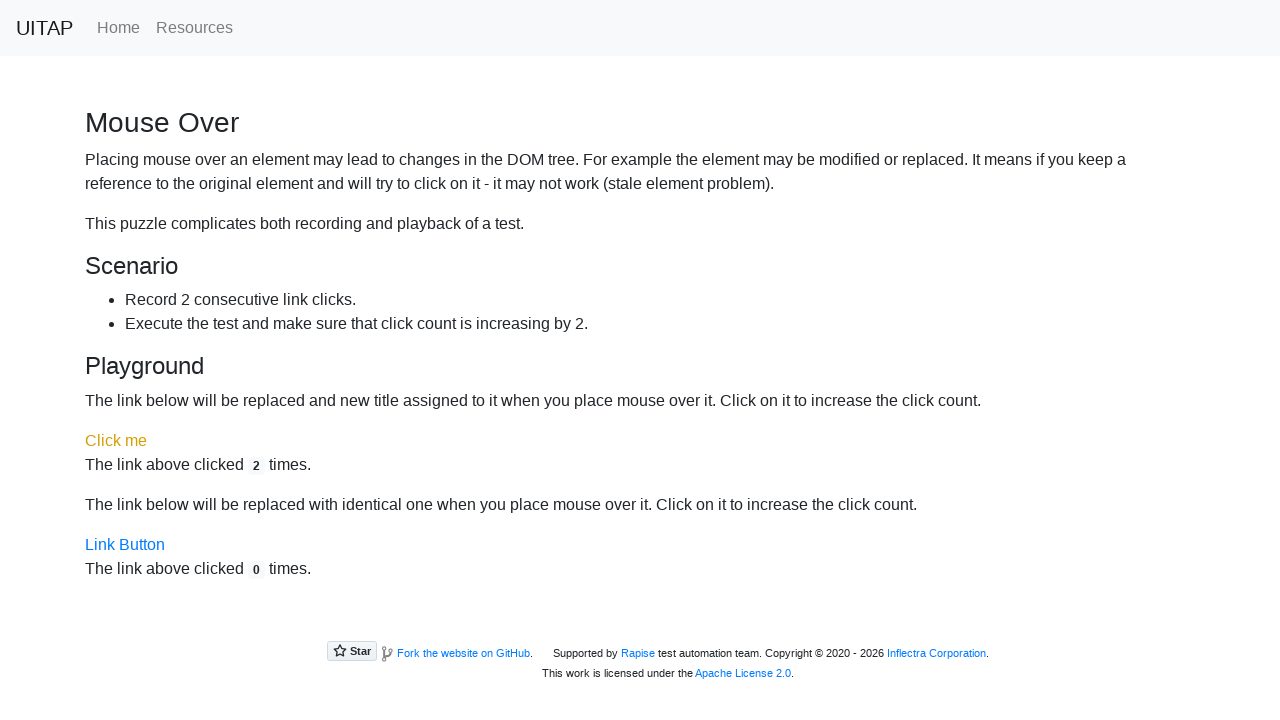

Retrieved click count text content
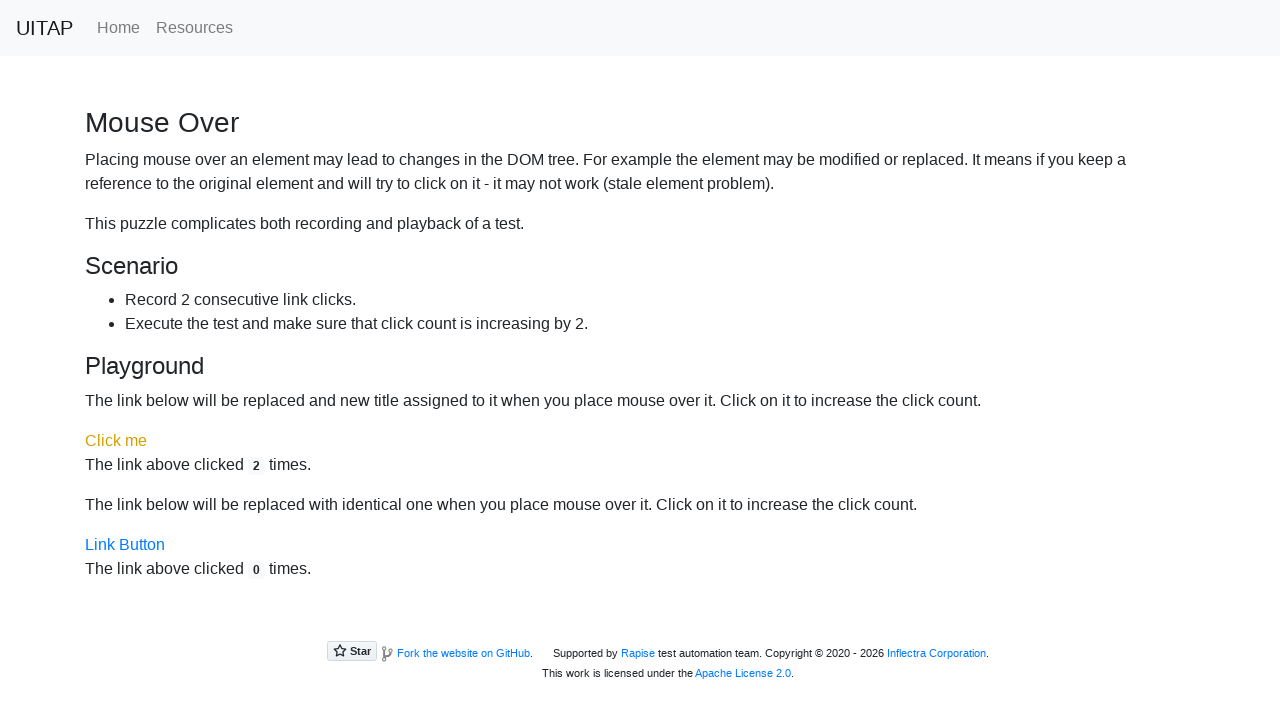

Verified click count is 2
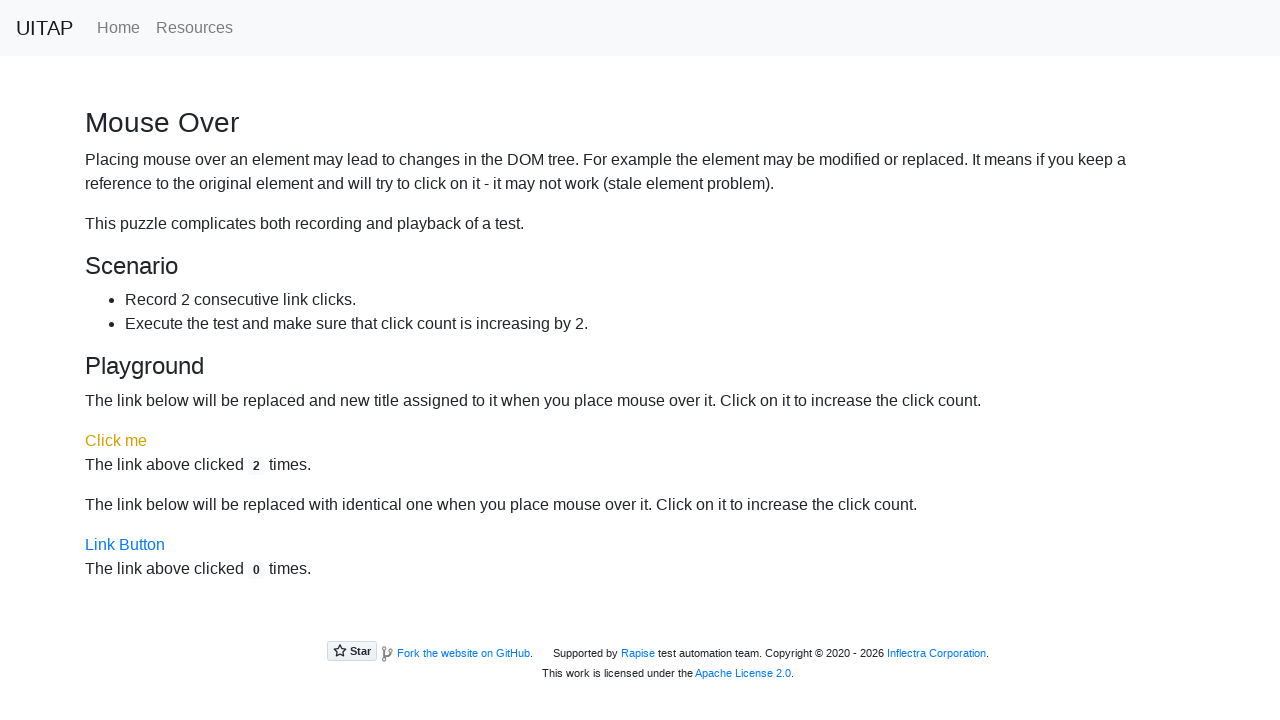

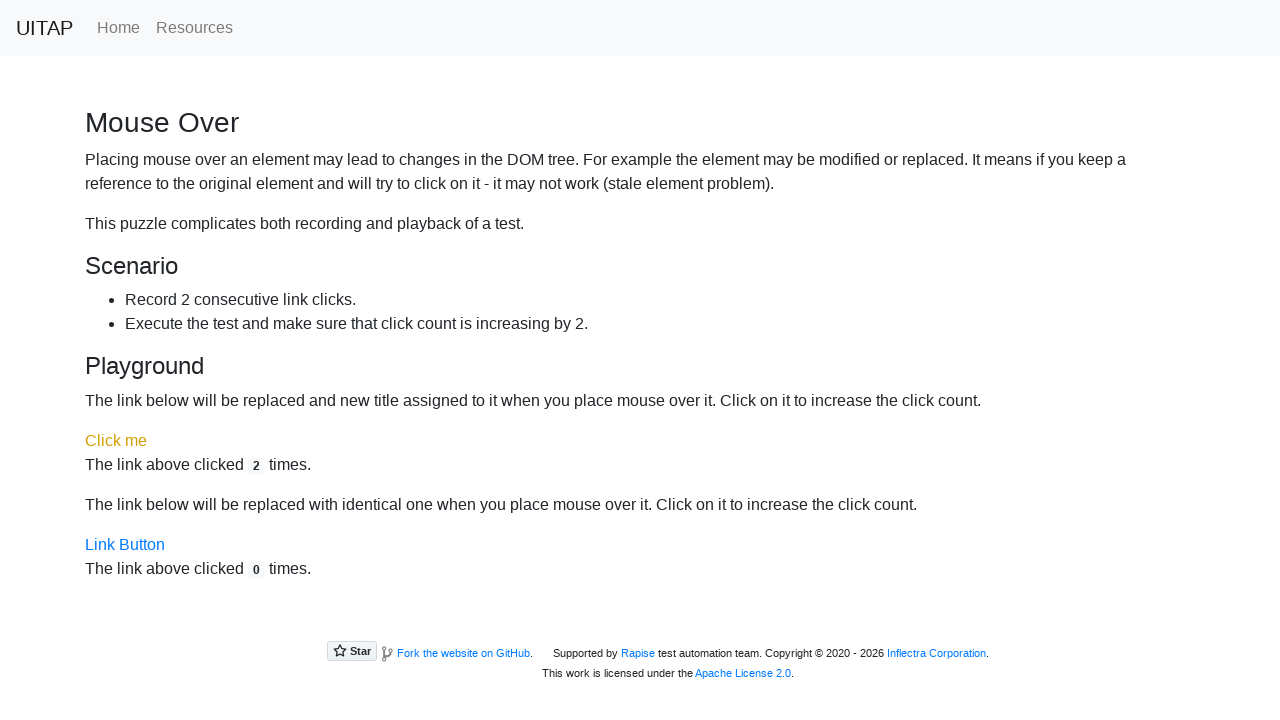